Tests a text box form by filling in name, email, and address fields then submitting the form

Starting URL: https://demoqa.com/text-box

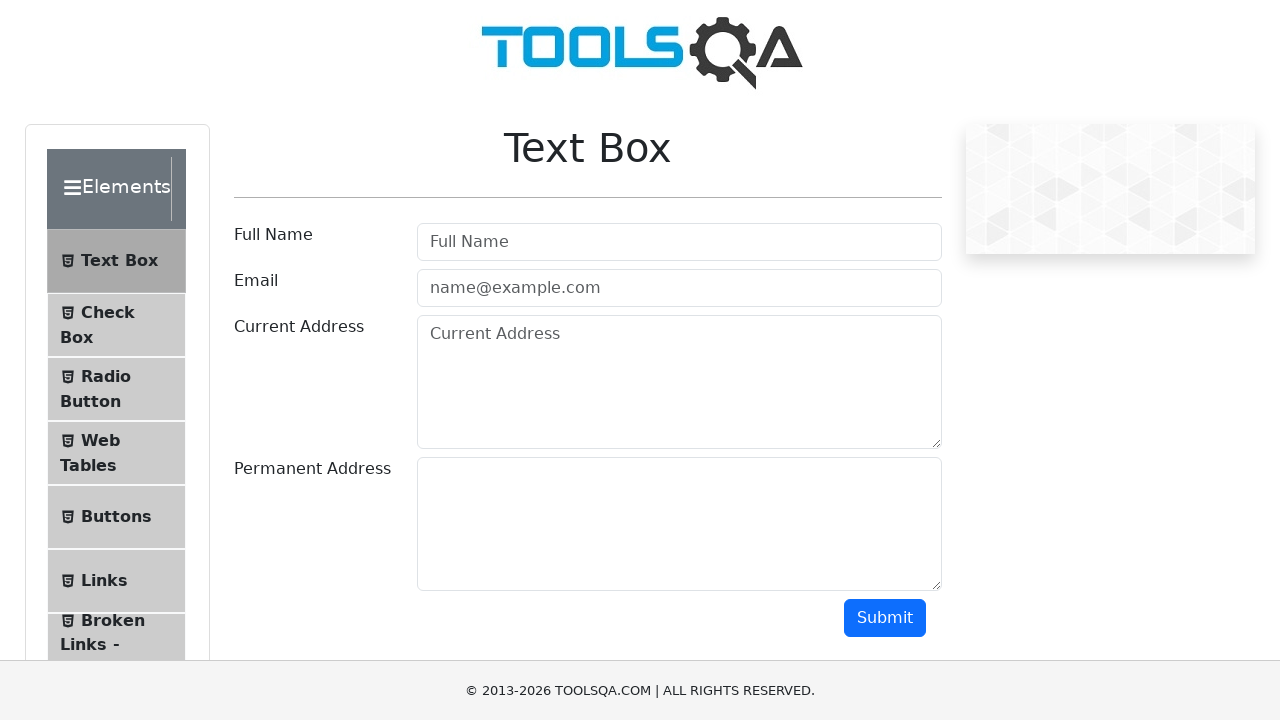

Filled in full name field with 'John Cena' on #userName
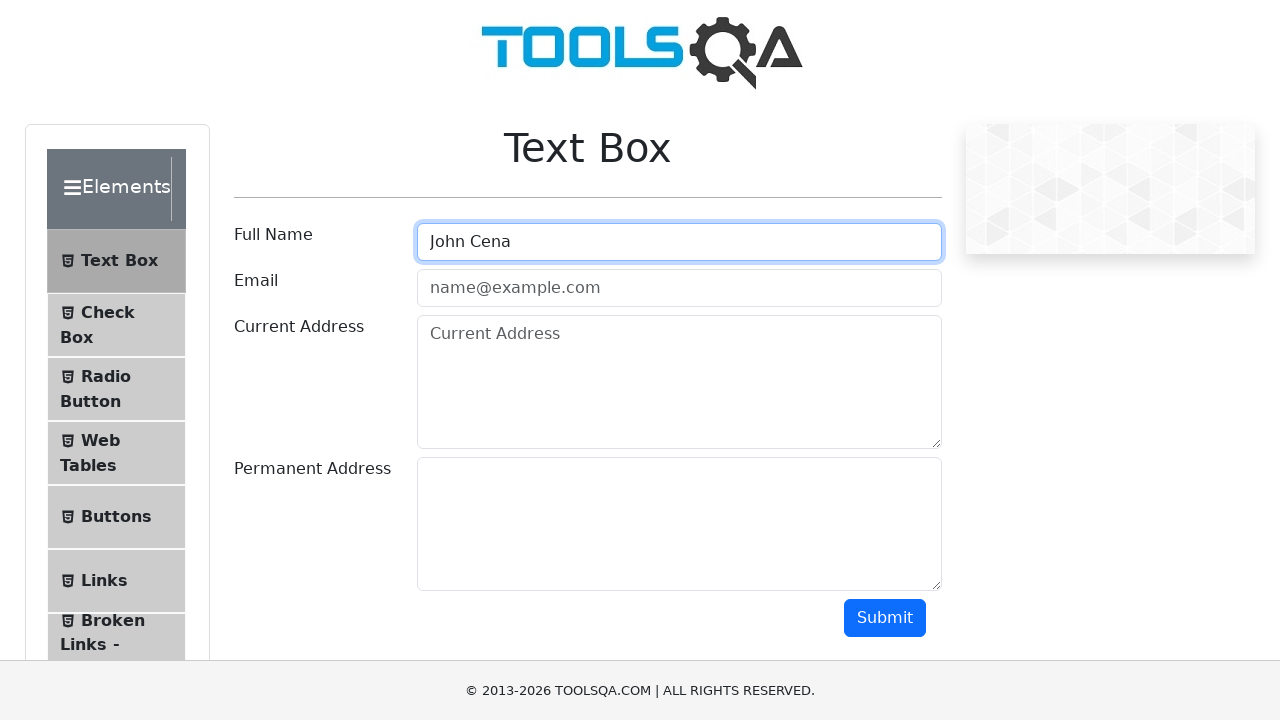

Filled in email field with 'johncena@wwe.com' on #userEmail
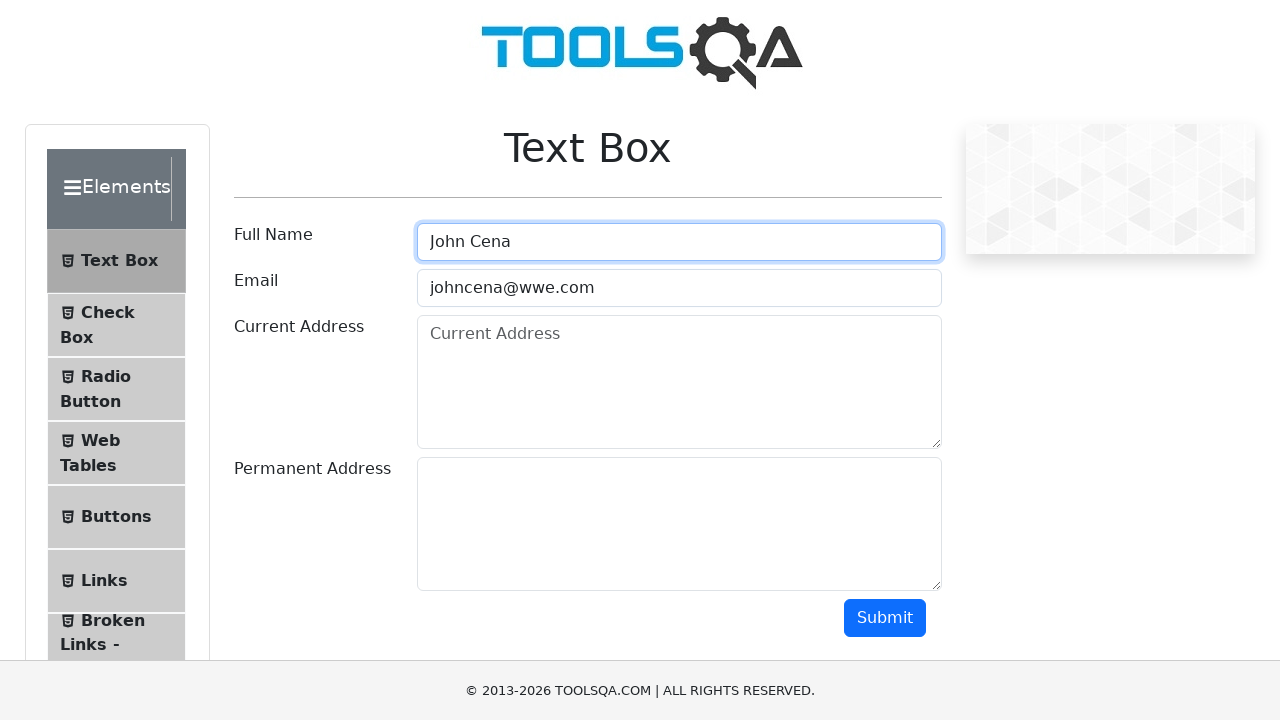

Filled in current address field with 'Texas' on #currentAddress
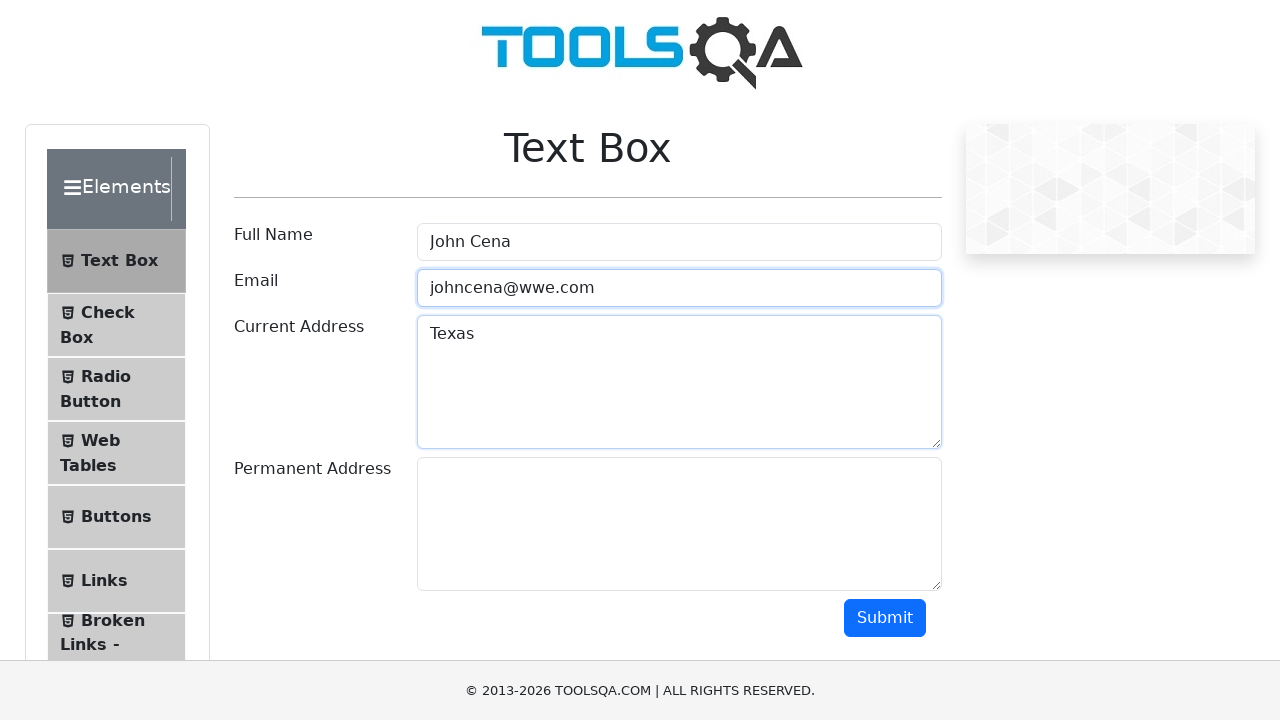

Filled in permanent address field with 'New York' on #permanentAddress
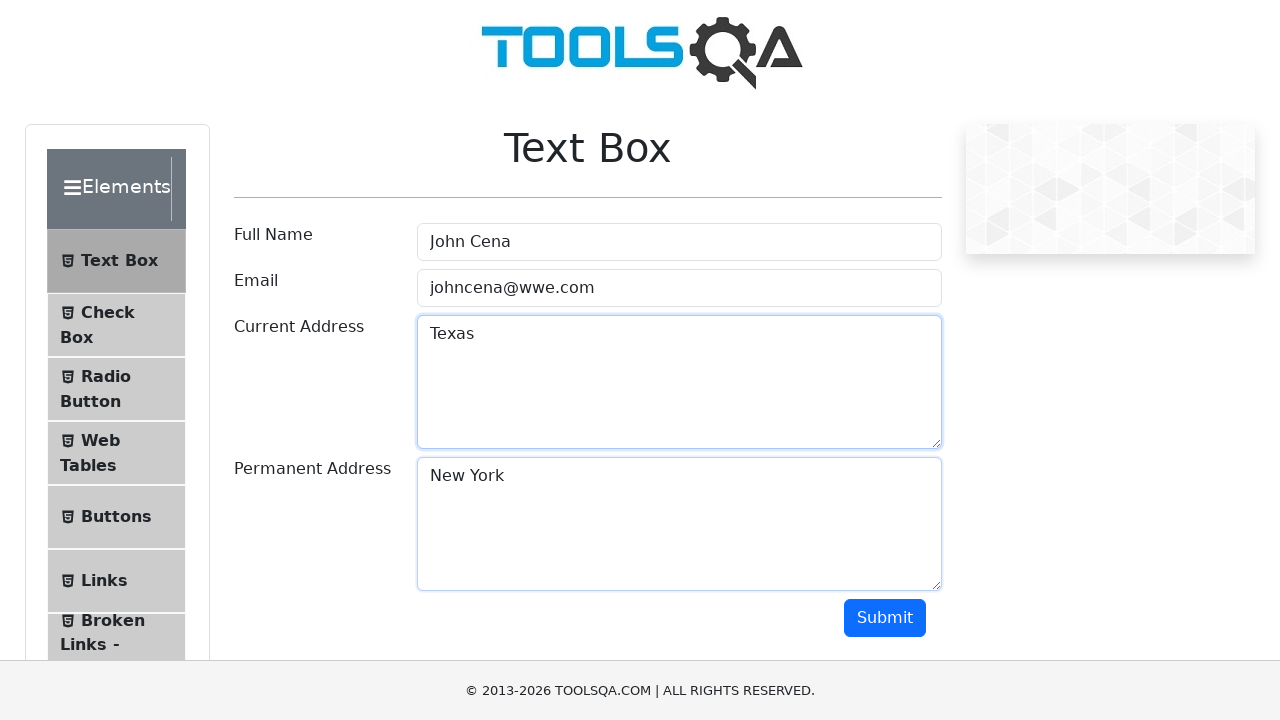

Clicked submit button to submit the form at (885, 618) on #submit
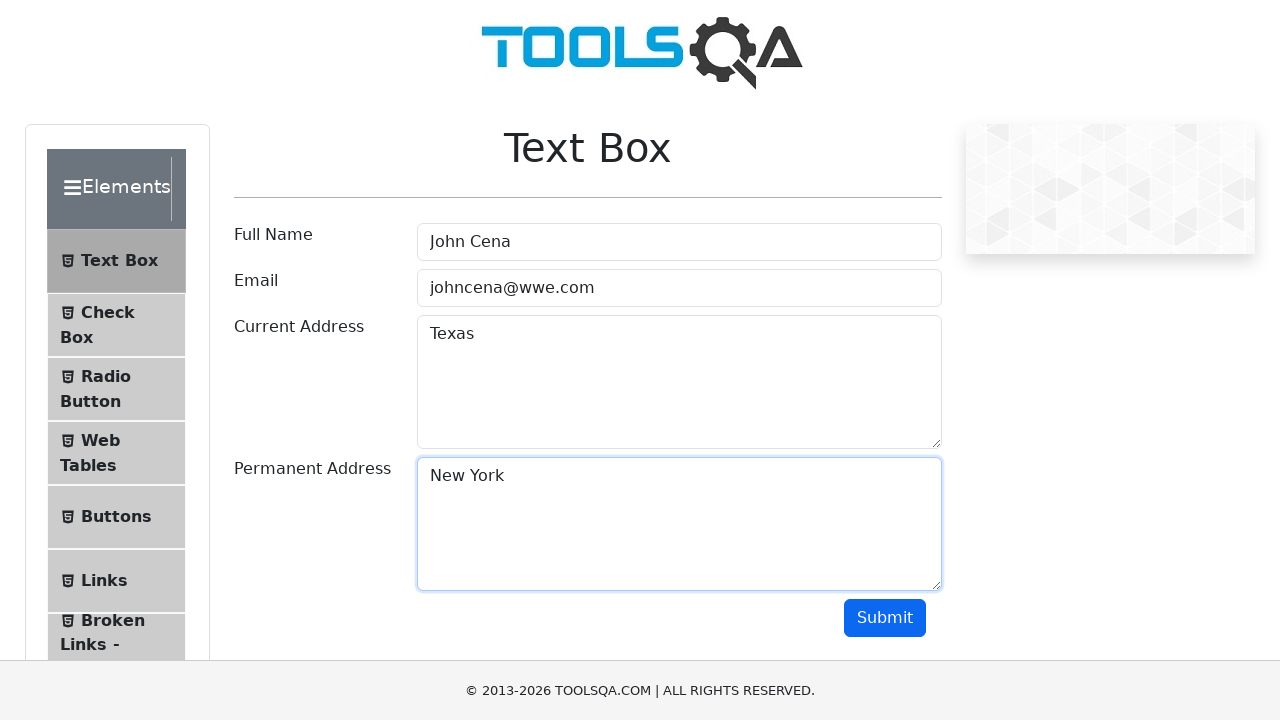

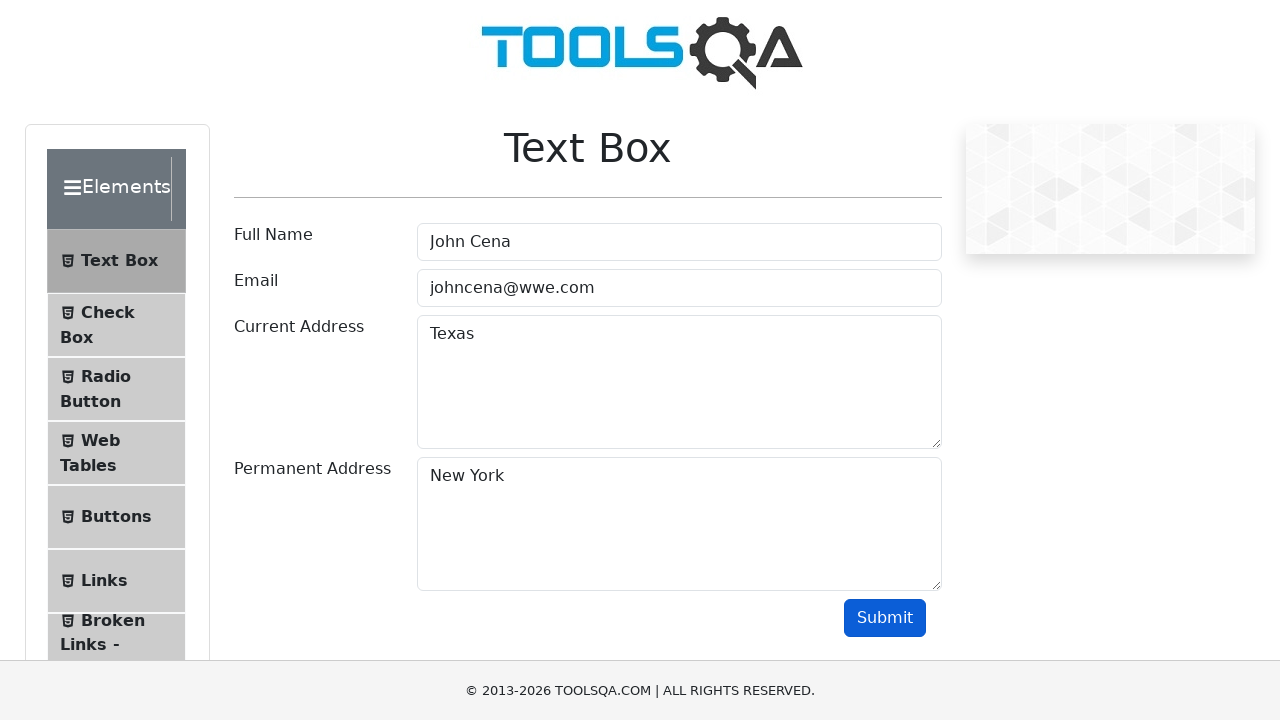